Tests GitHub search functionality by searching for the repository "qa-guru/allure-notifications", navigating to it, clicking the Issues tab, and verifying an issue with "Dark Theme Support" is visible (lambda step version).

Starting URL: https://github.com/

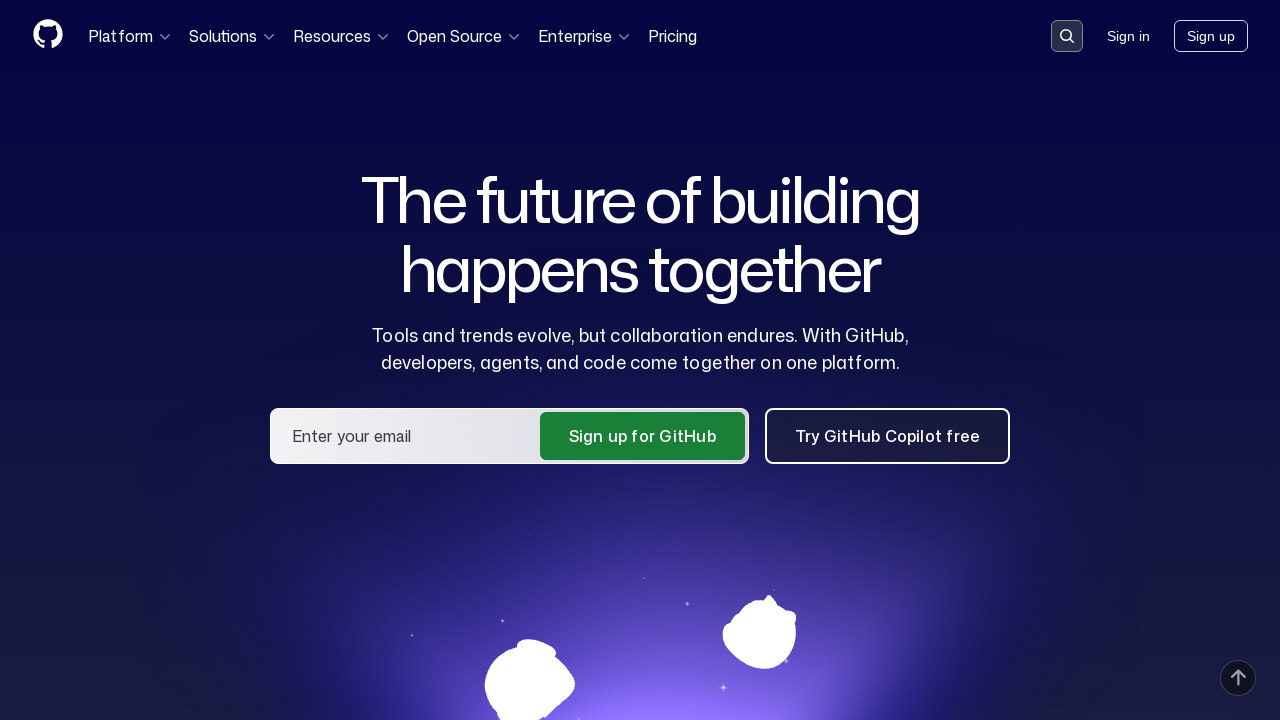

Clicked search button in header at (1067, 36) on .header-search-button
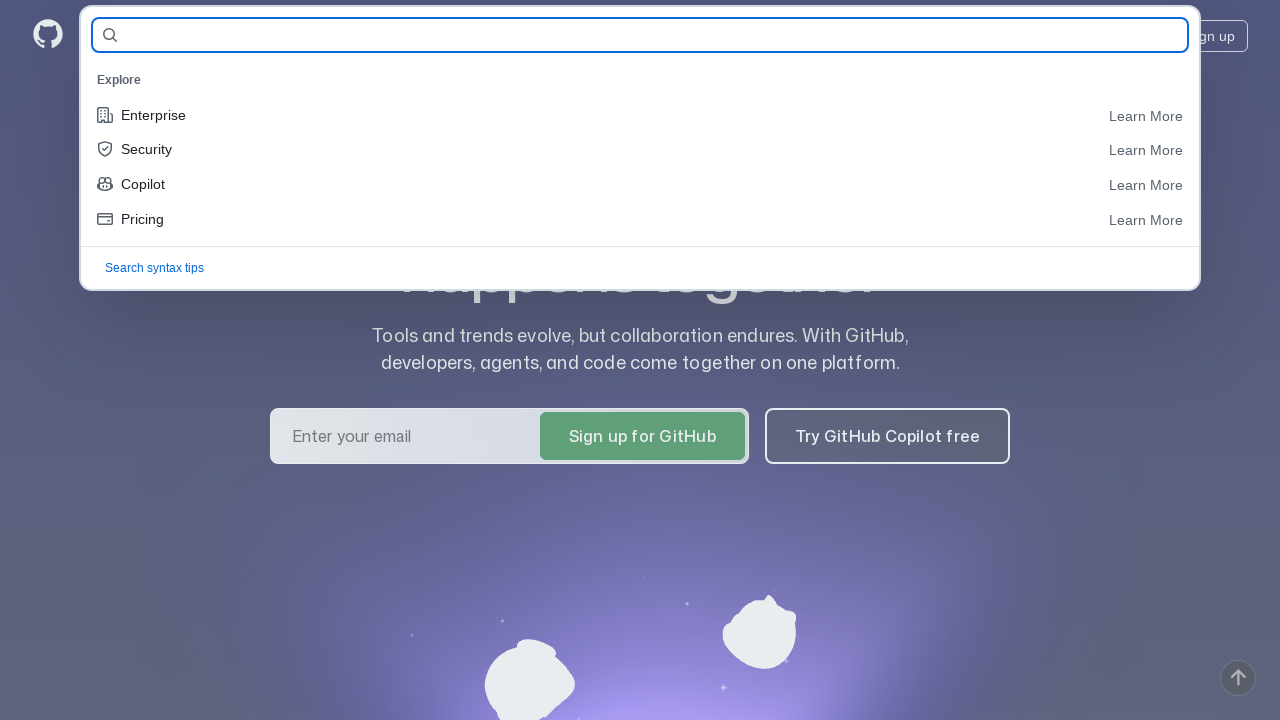

Filled search field with 'qa-guru/allure-notifications' on #query-builder-test
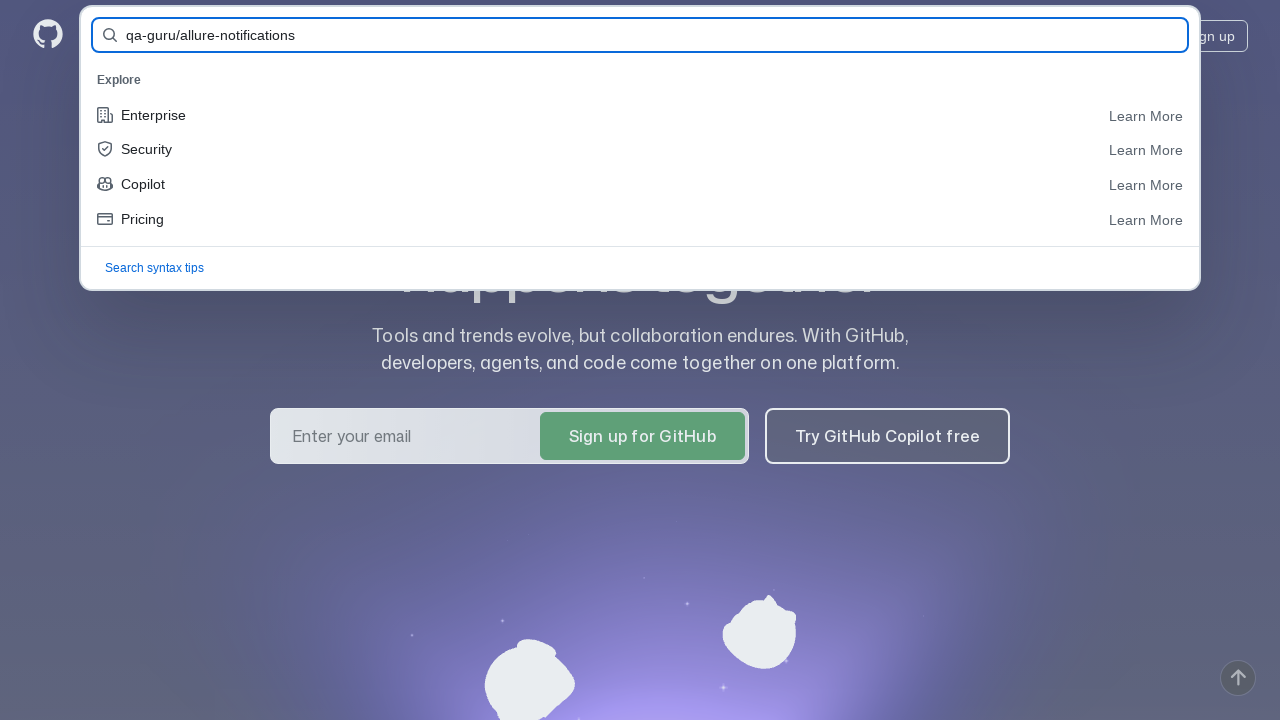

Pressed Enter to submit search on #query-builder-test
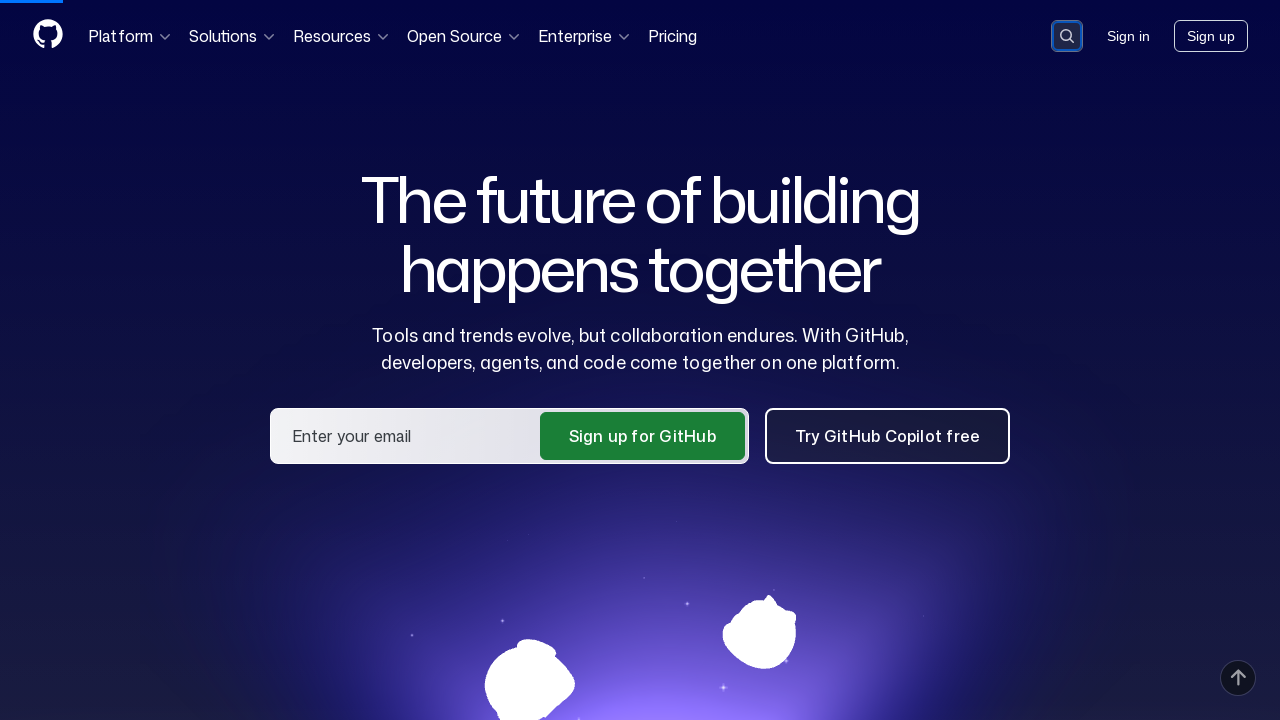

Clicked on repository link 'qa-guru/allure-notifications' in search results at (470, 161) on a:has-text('qa-guru/allure-notifications')
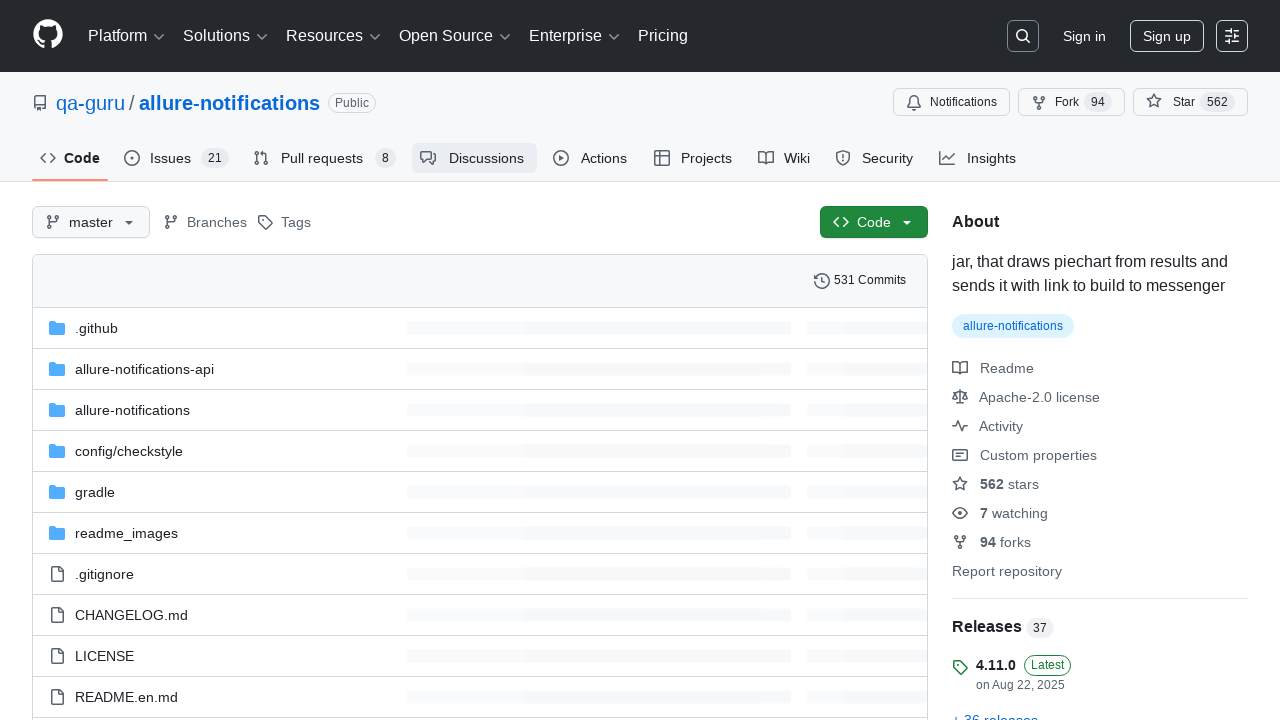

Issues tab became visible
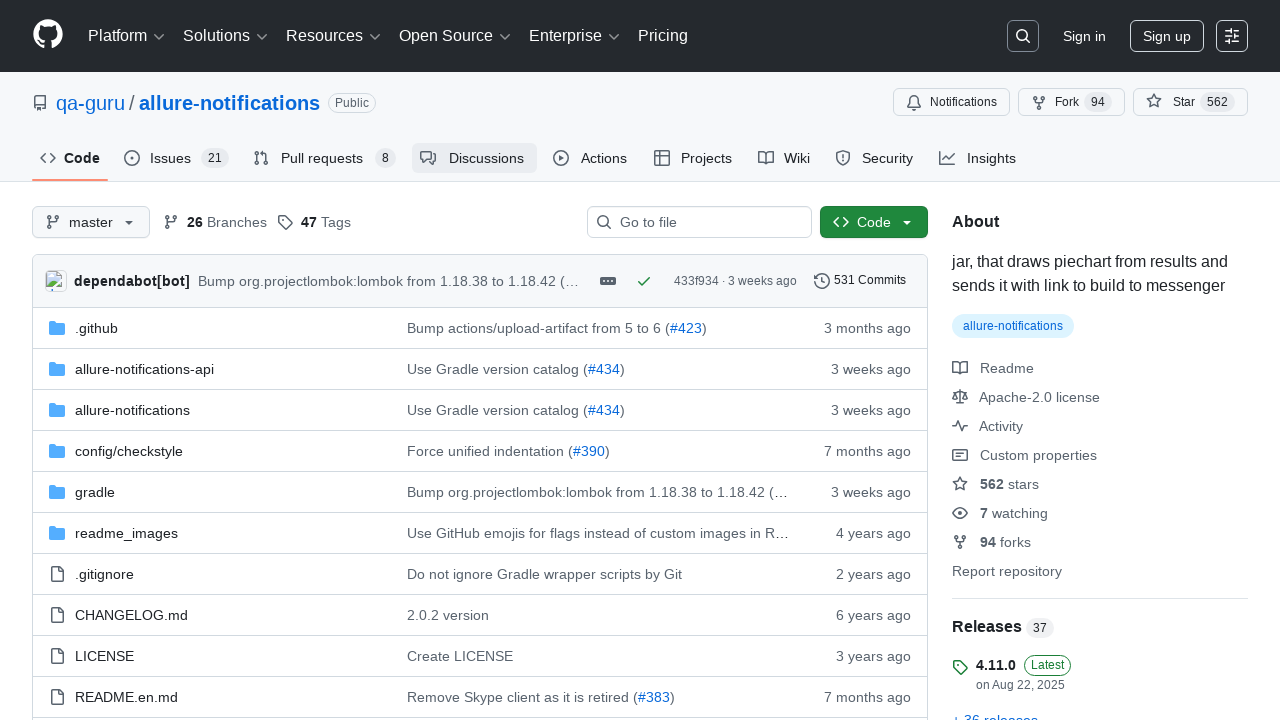

Clicked on Issues tab at (176, 158) on #issues-tab
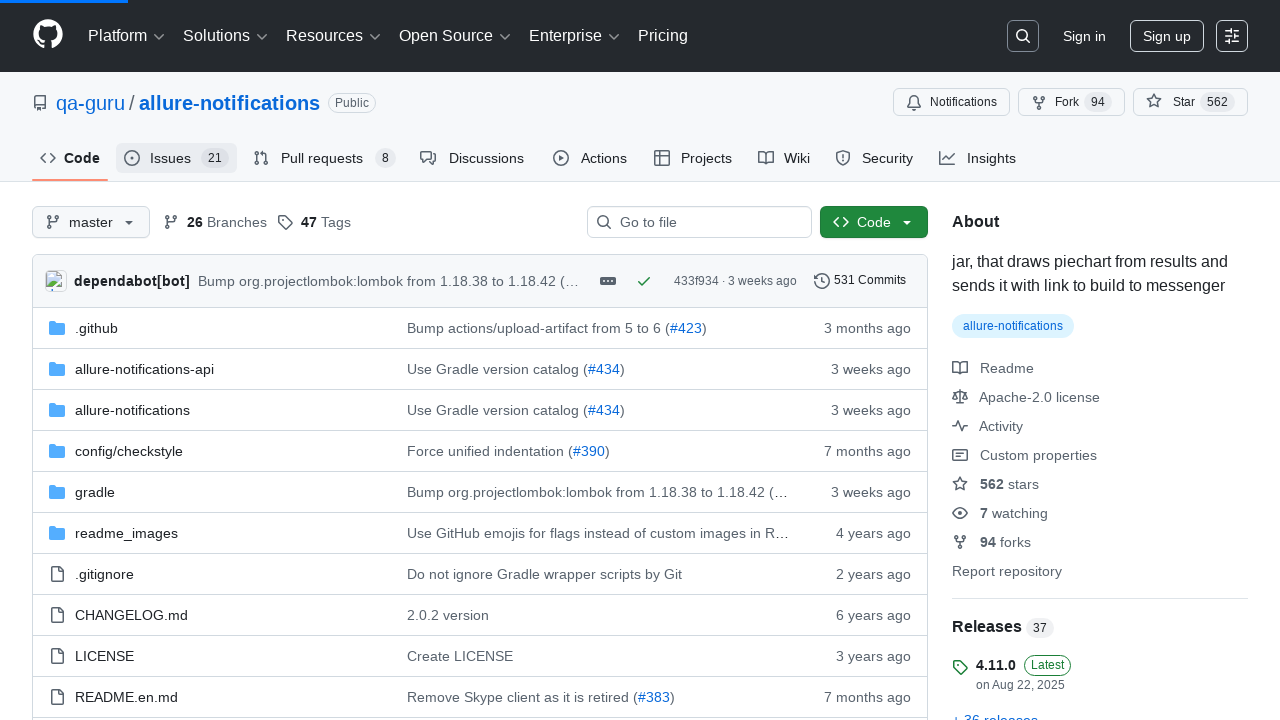

Issues list selector appeared
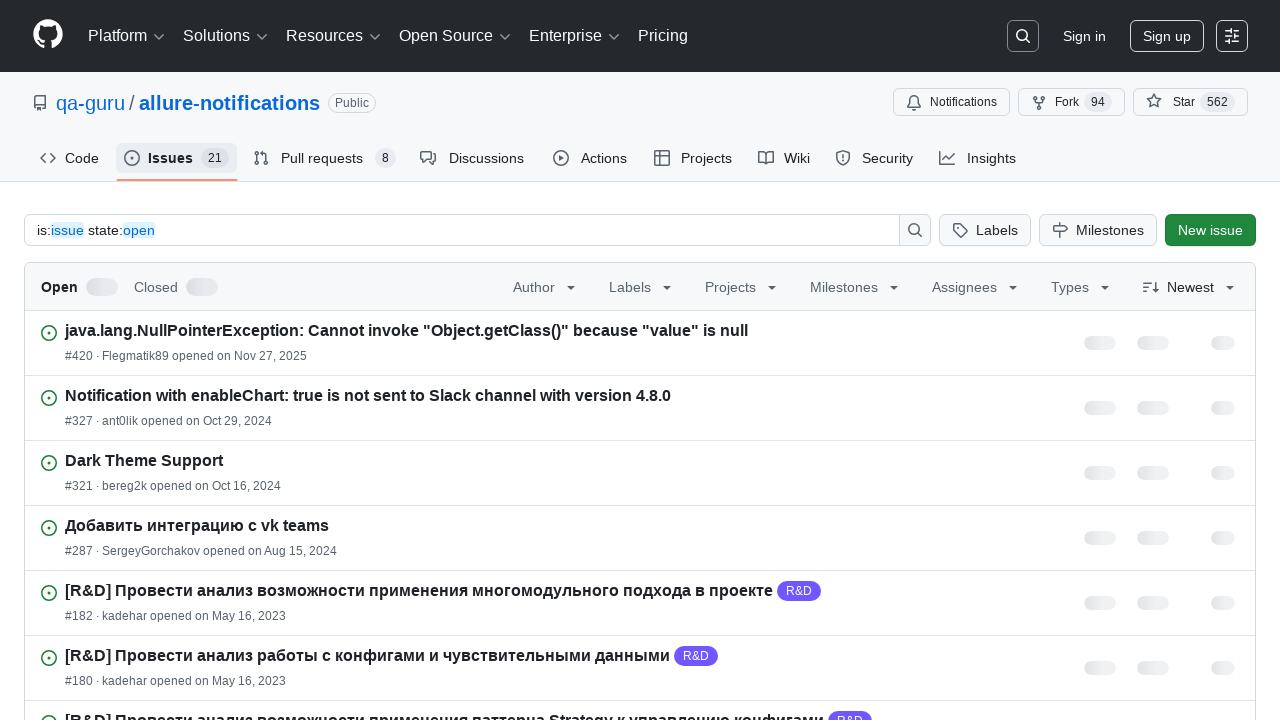

Issues list became visible
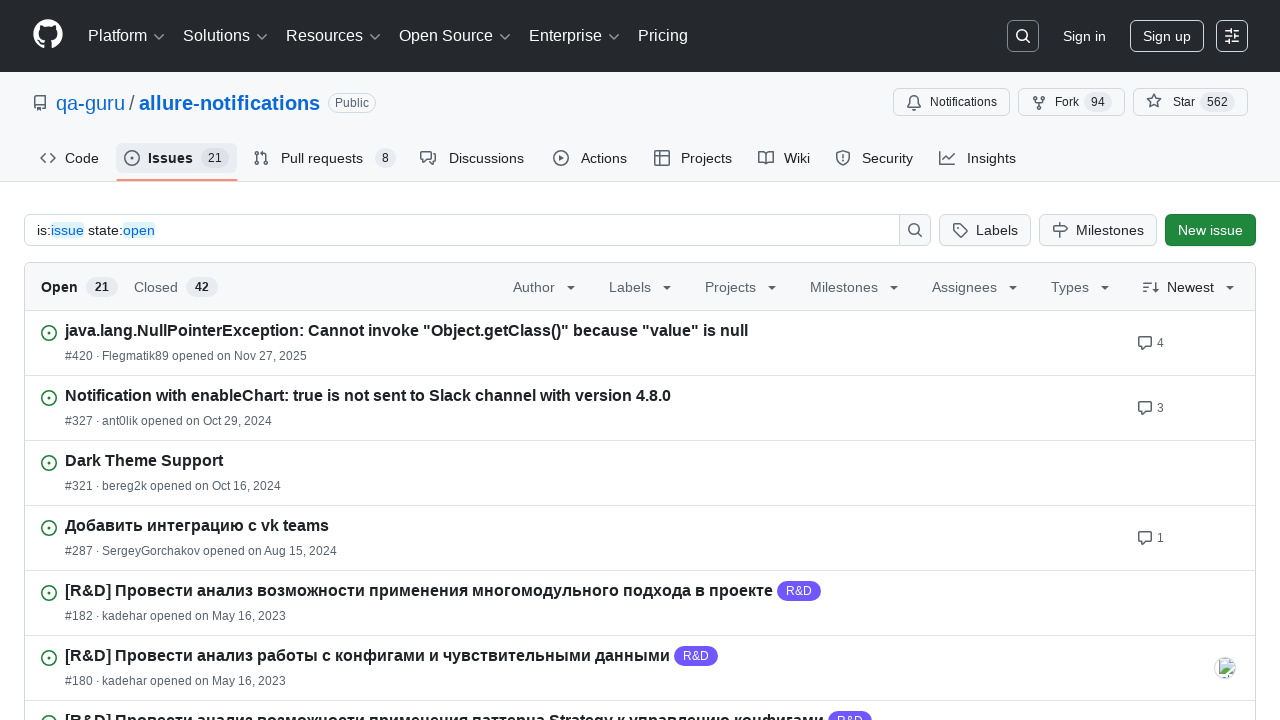

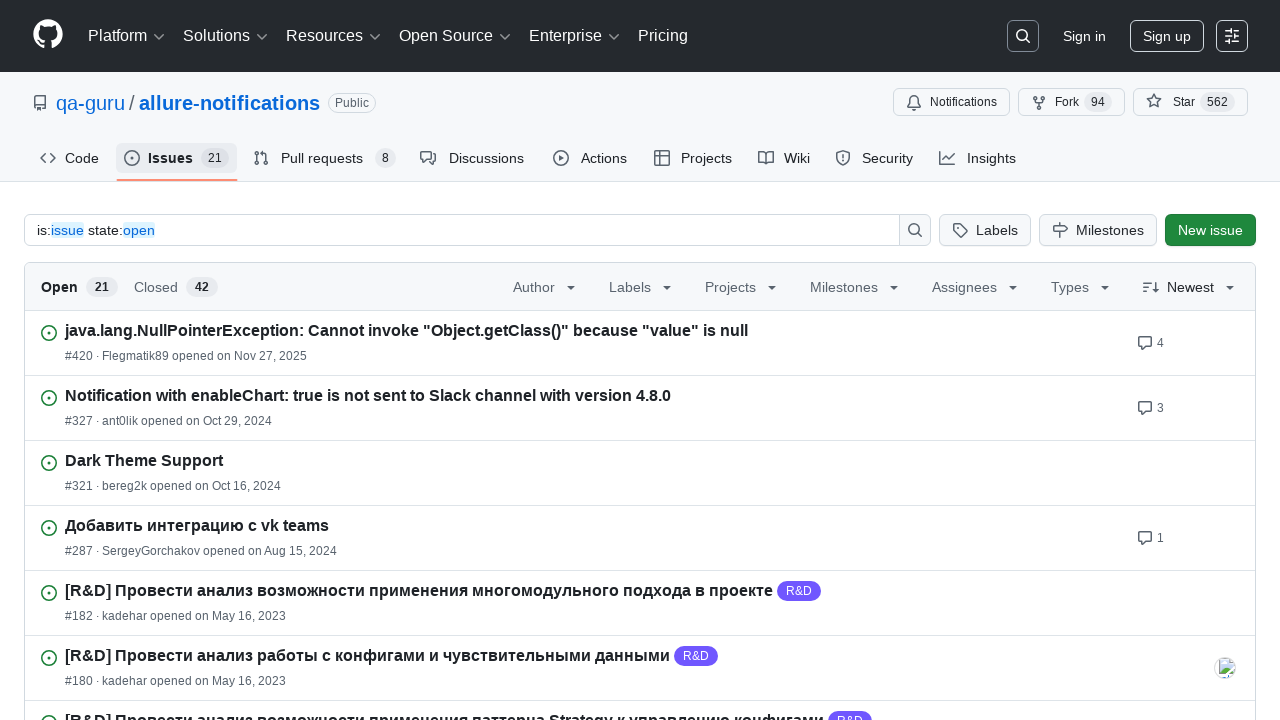